Tests executing JavaScript to get the page title and modify the h1 element text, then verifies the modification.

Starting URL: https://example.com

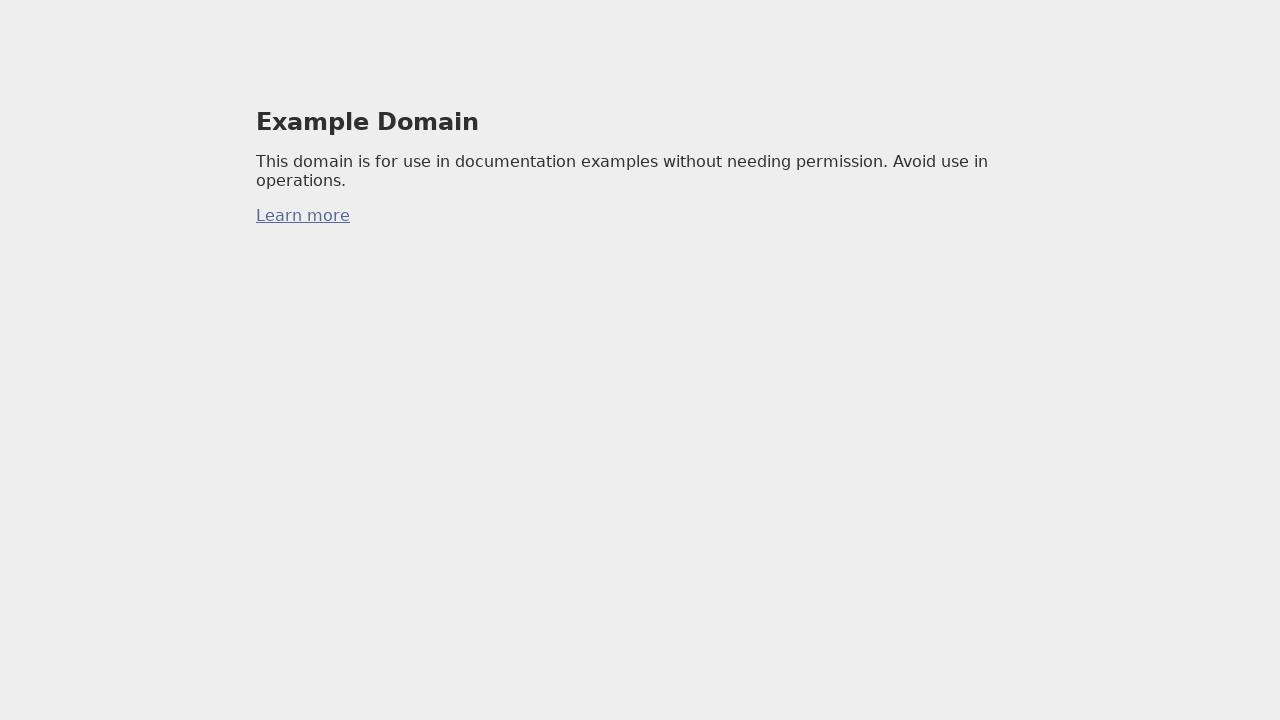

Executed JavaScript to get page title
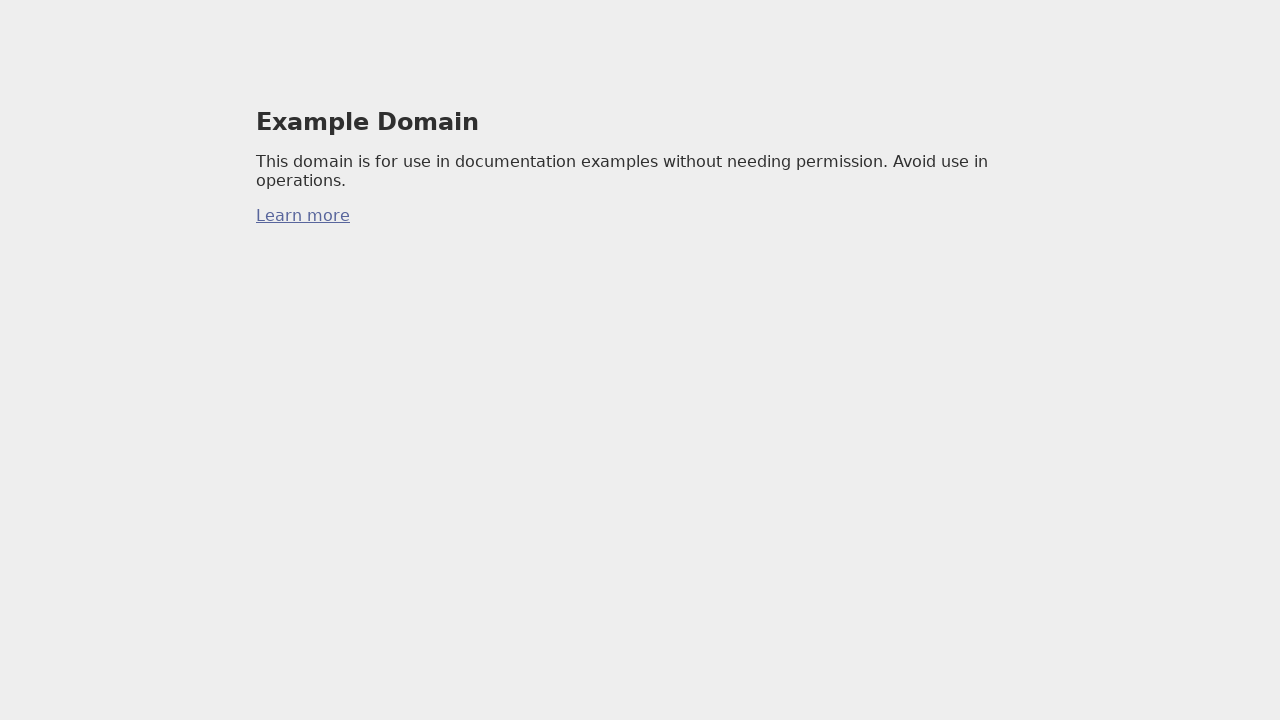

Verified page title is 'Example Domain'
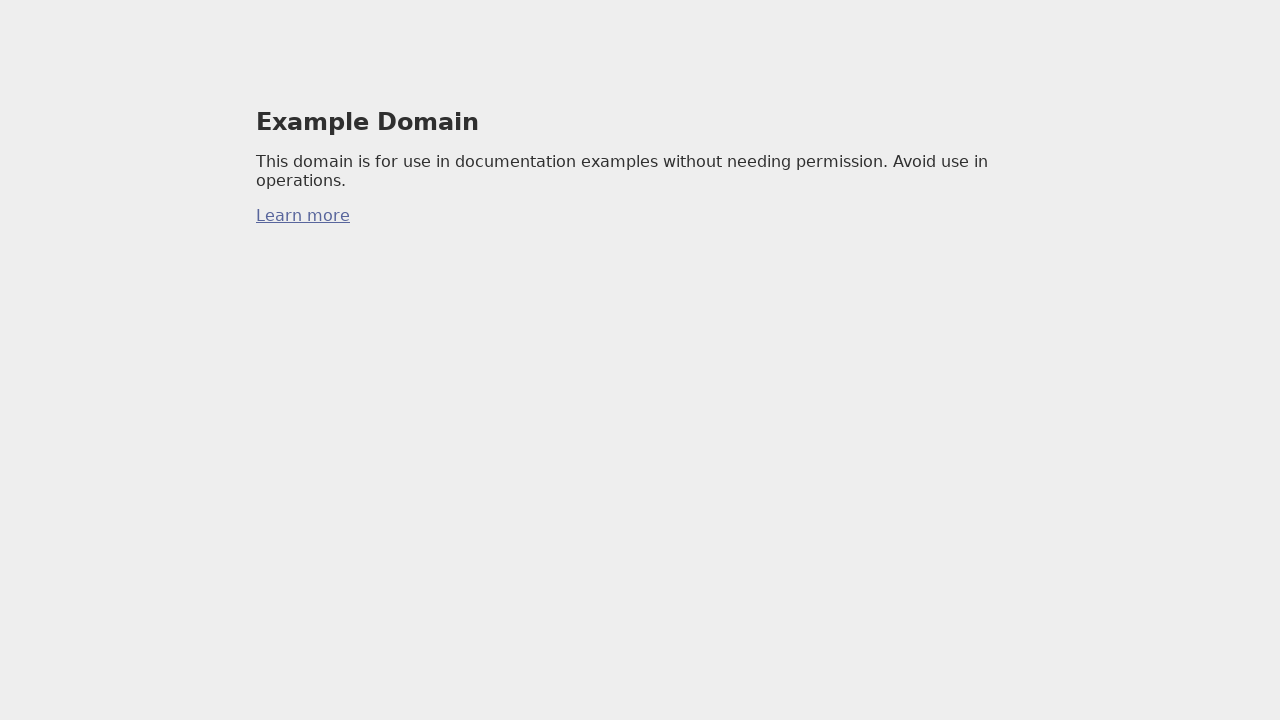

Executed JavaScript to modify h1 element text to 'Modified Title'
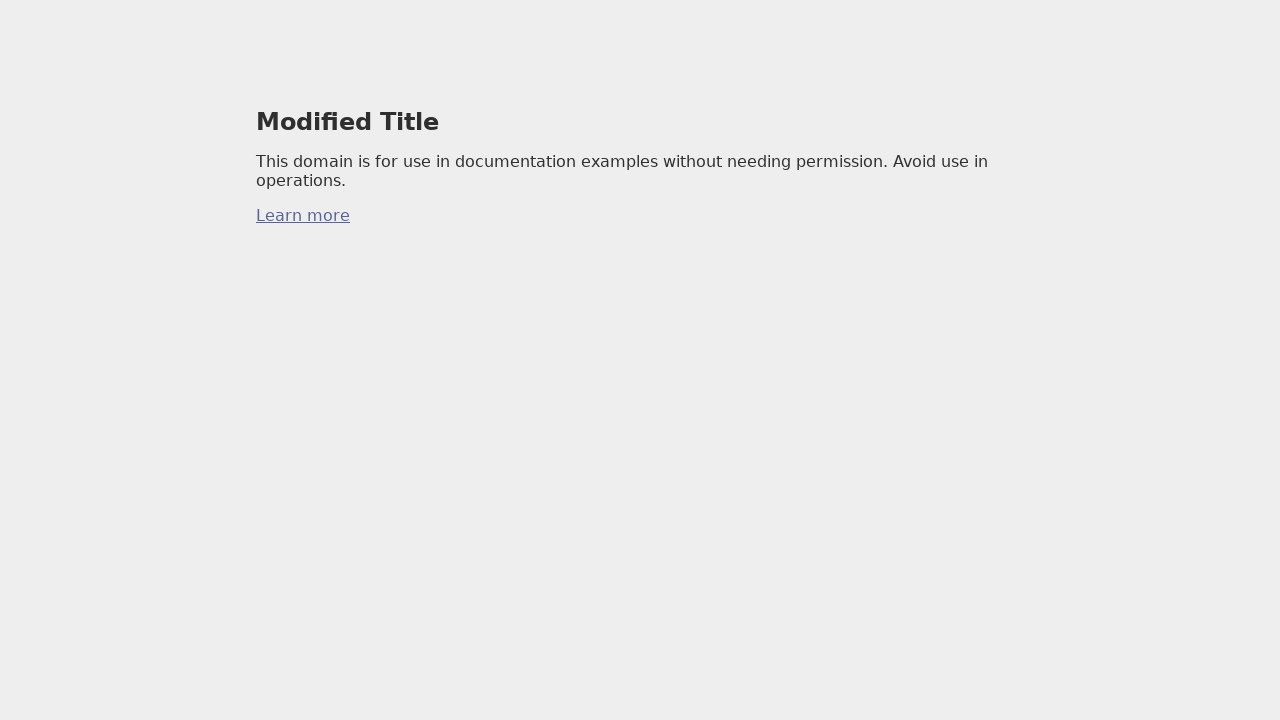

Retrieved h1 element text content
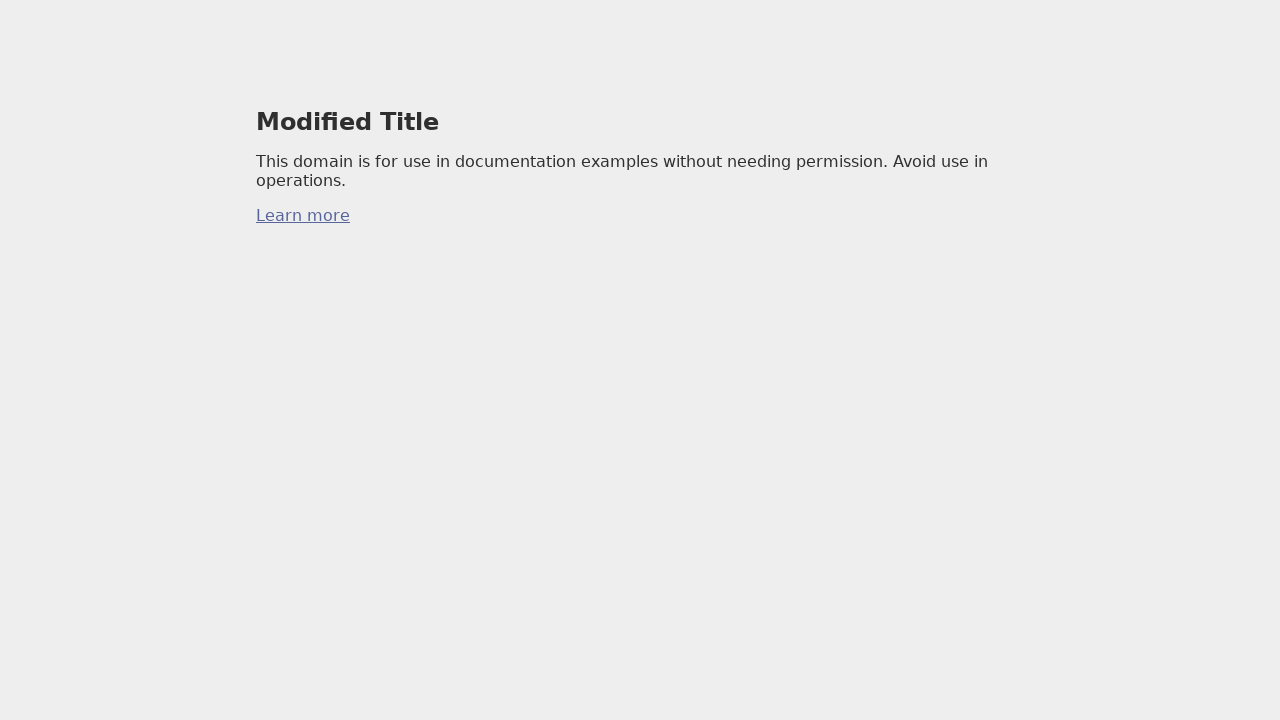

Verified h1 element text is 'Modified Title'
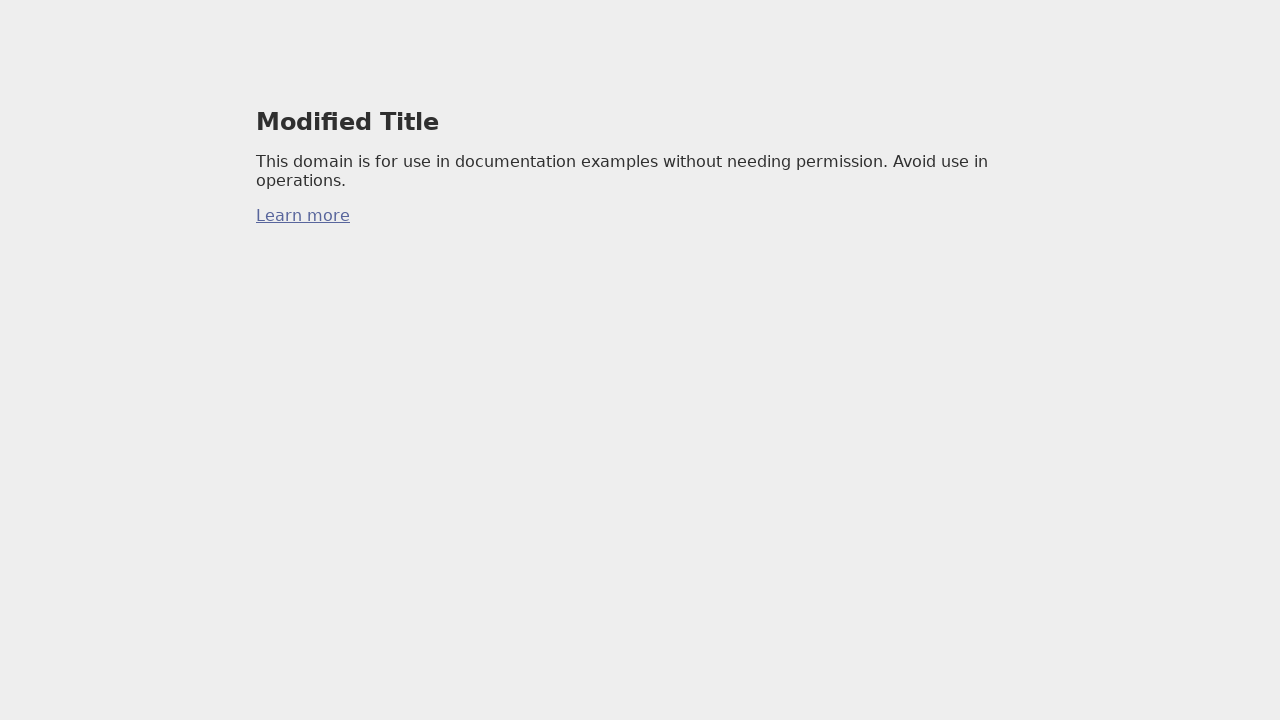

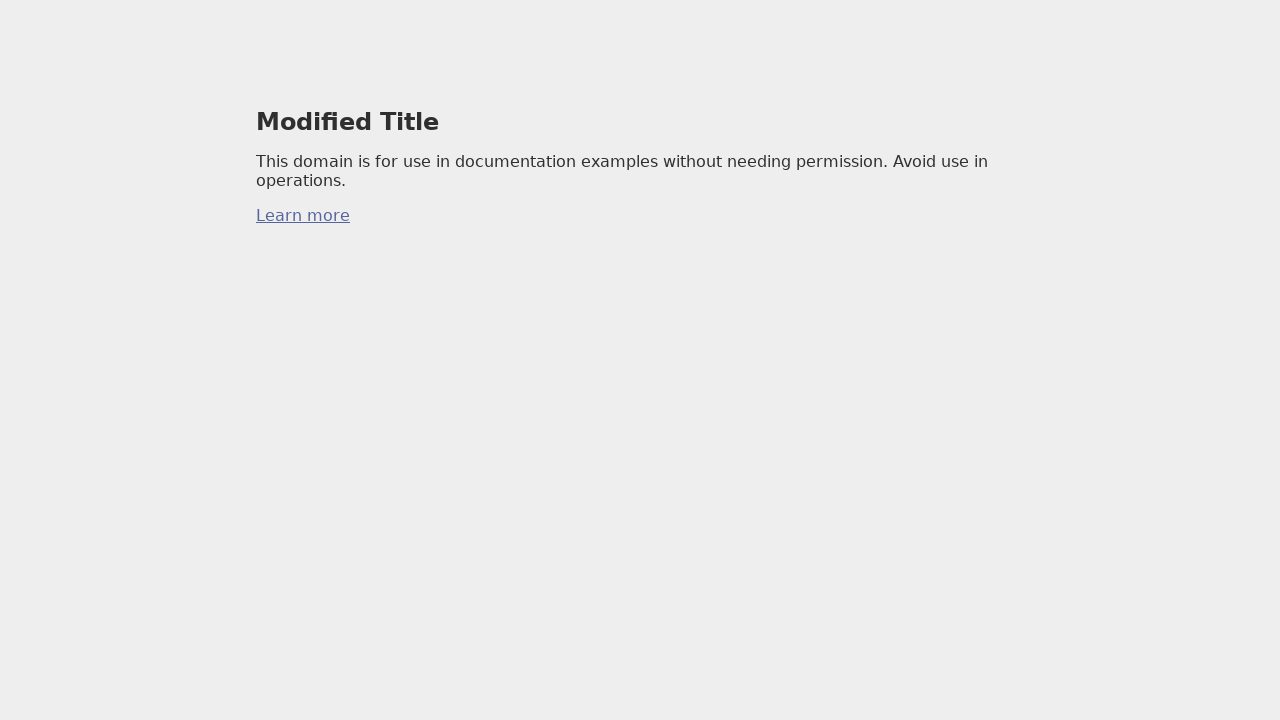